Tests iframe switching functionality by switching between different frames and returning to the main content

Starting URL: https://demoqa.com/frames

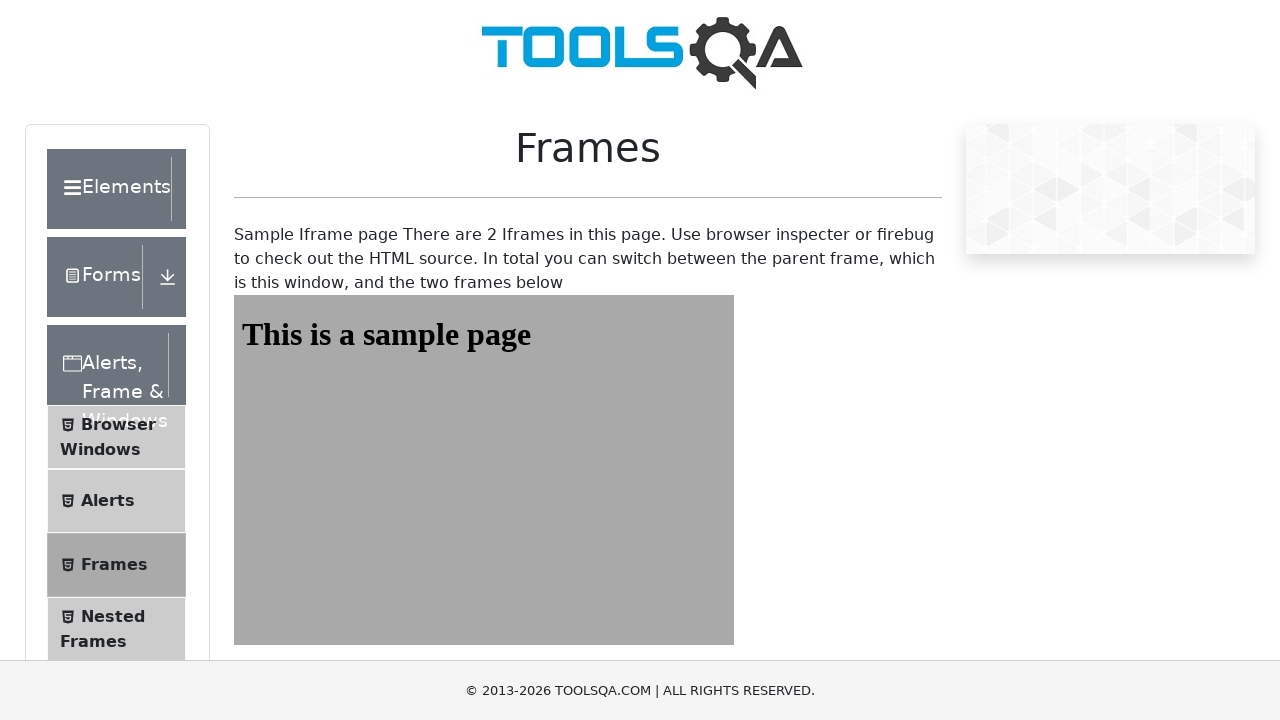

Clicked on nested frames link
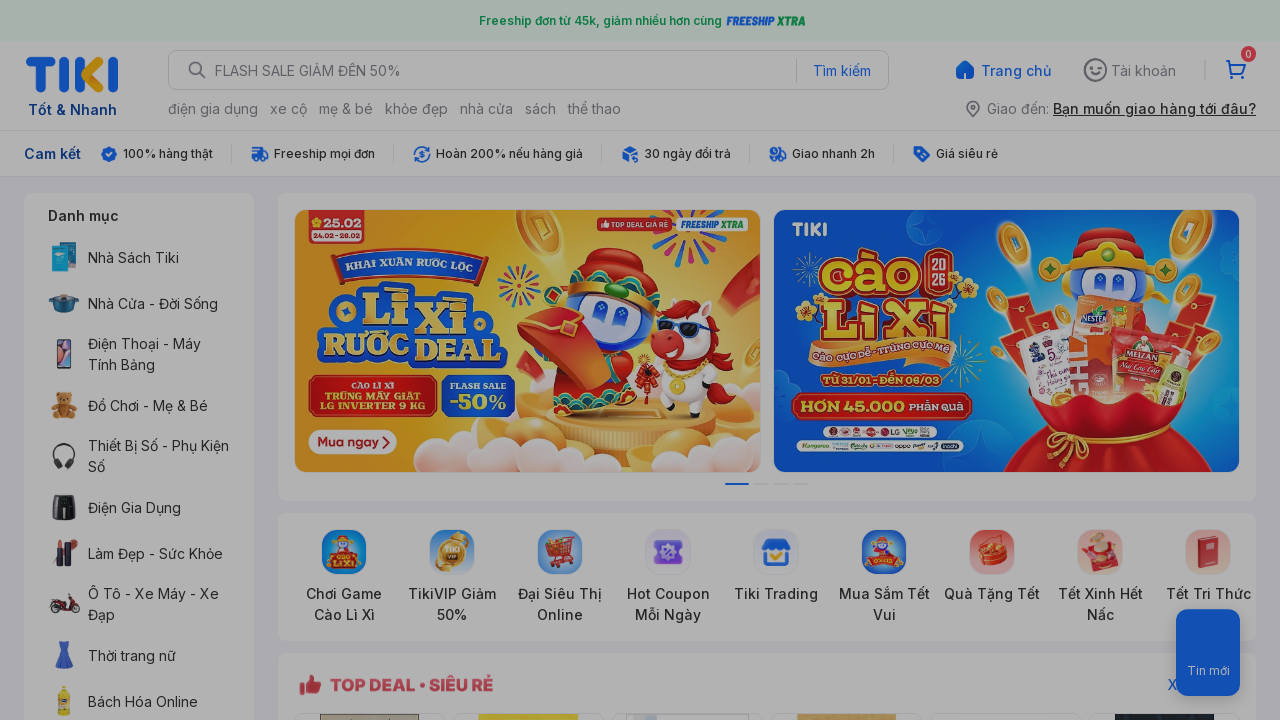

Located and switched to top frame
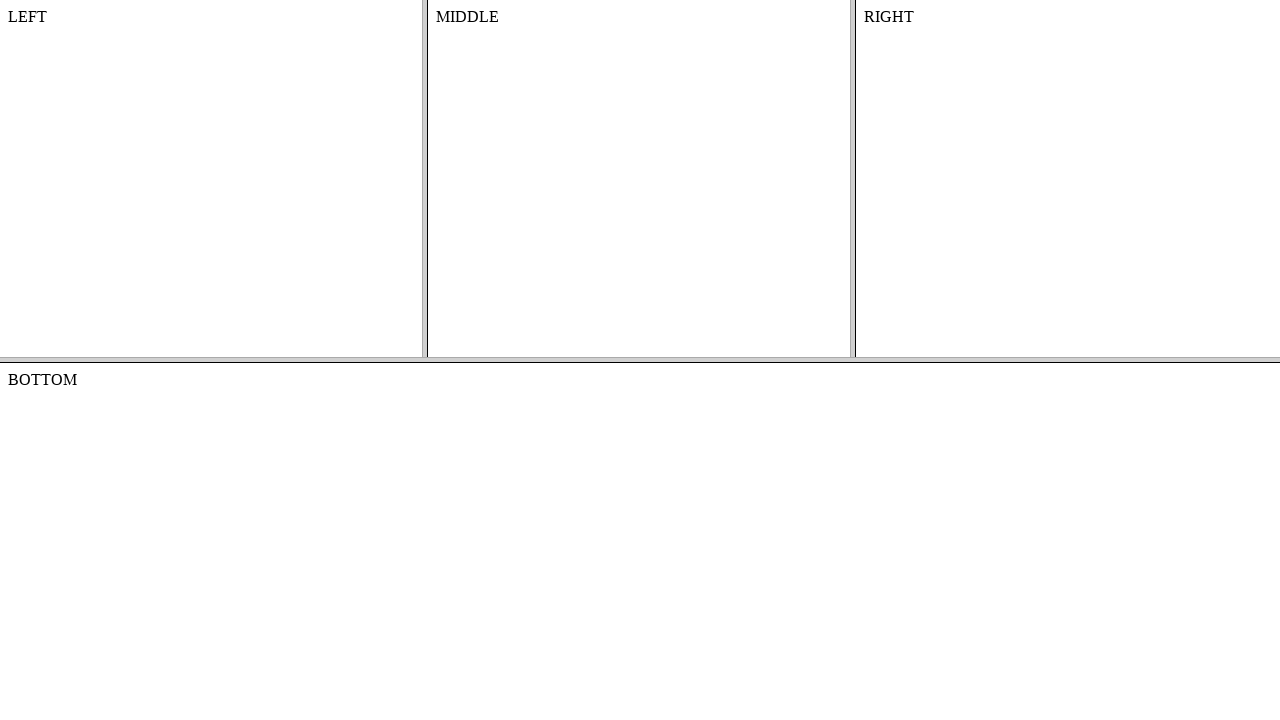

Located middle frame within top frame
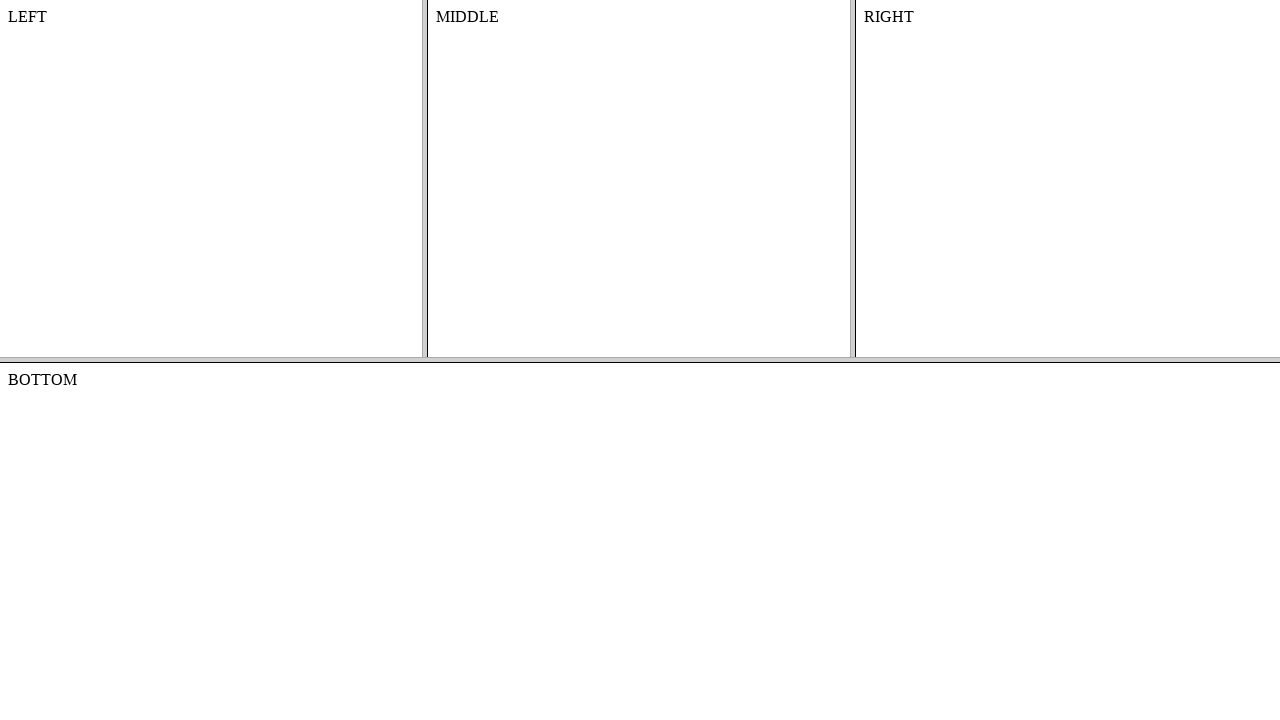

Content element in middle frame loaded successfully
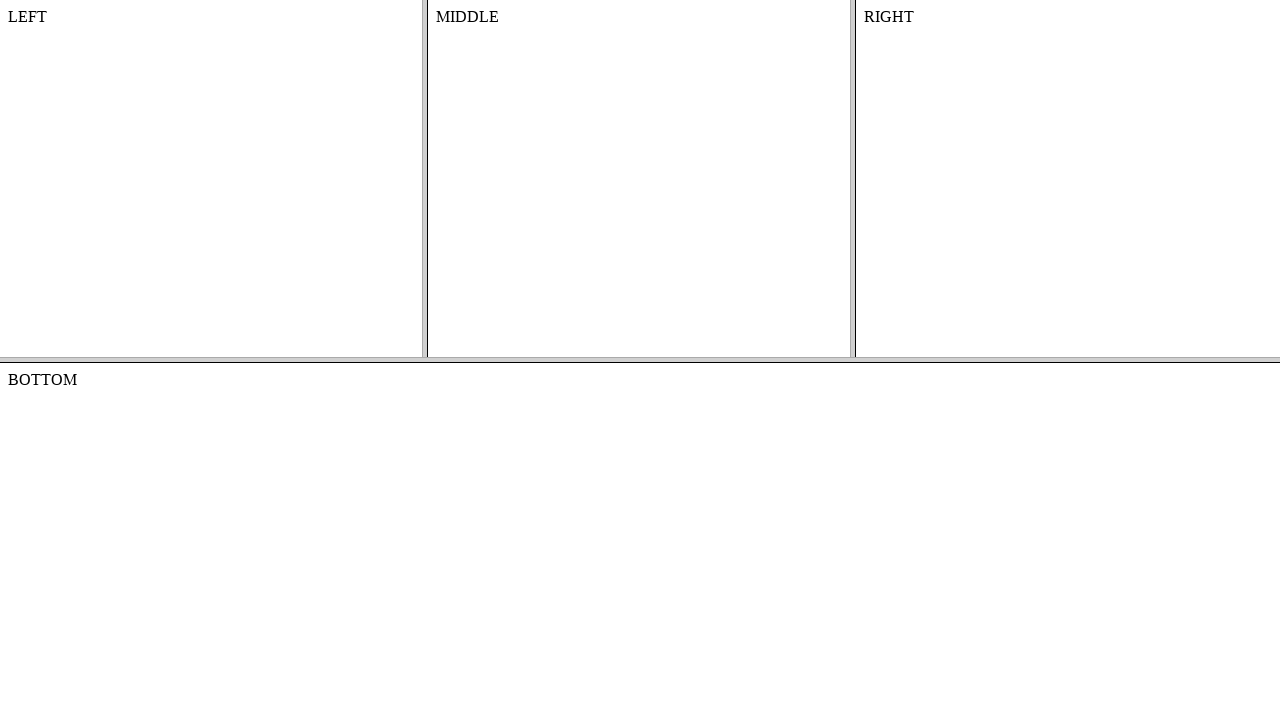

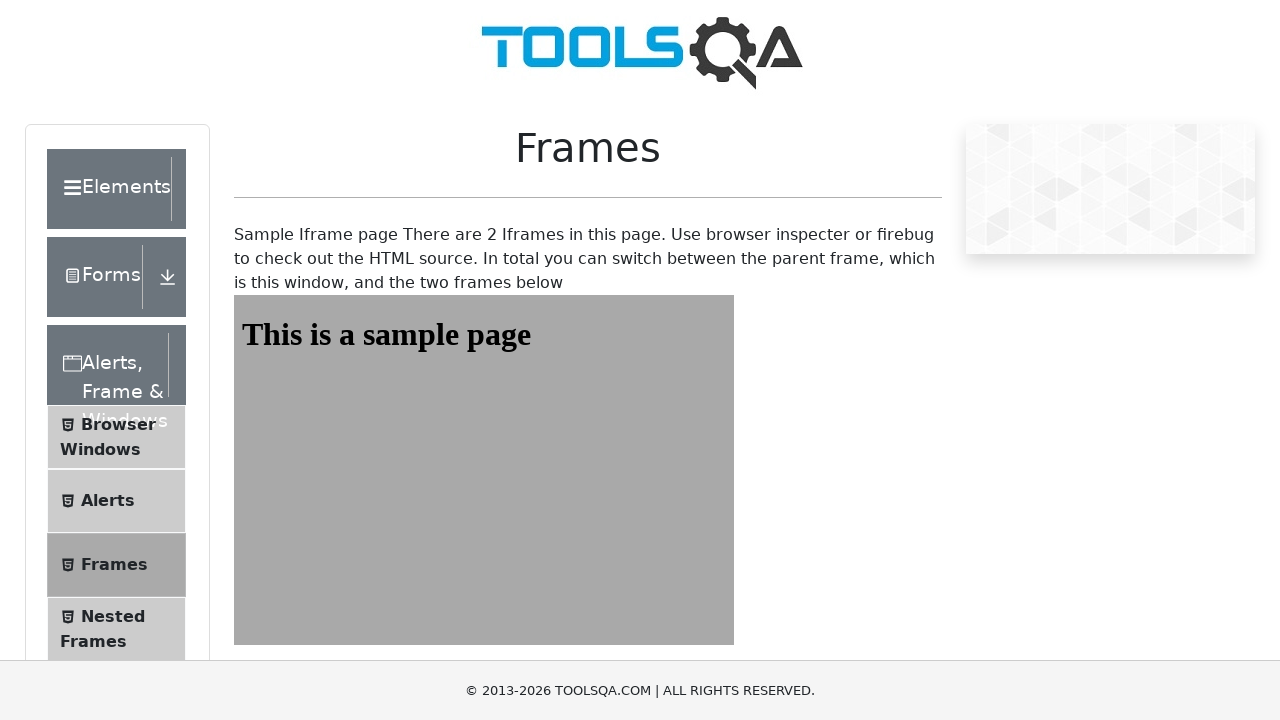